Tests opening a new browser window by clicking the New Window button and verifying the content, then switching back

Starting URL: https://demoqa.com/browser-windows

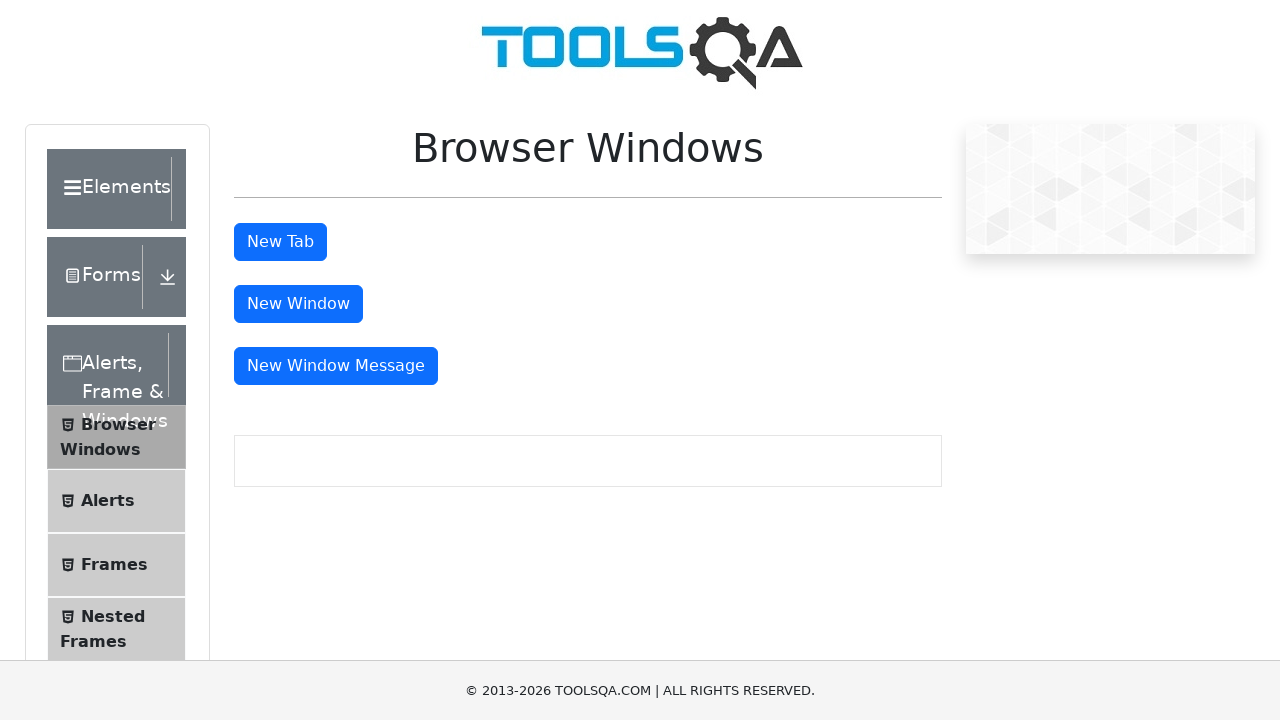

Waited for New Window button to be present
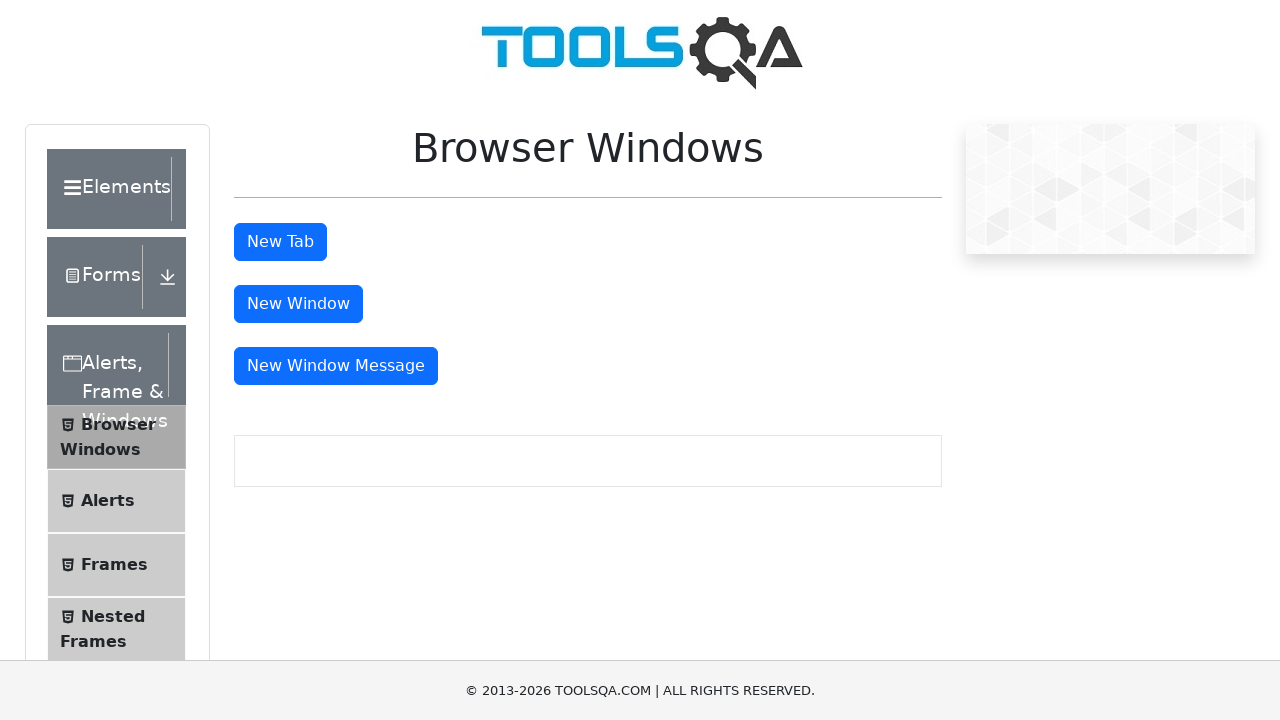

Clicked New Window button at (298, 304) on #windowButton
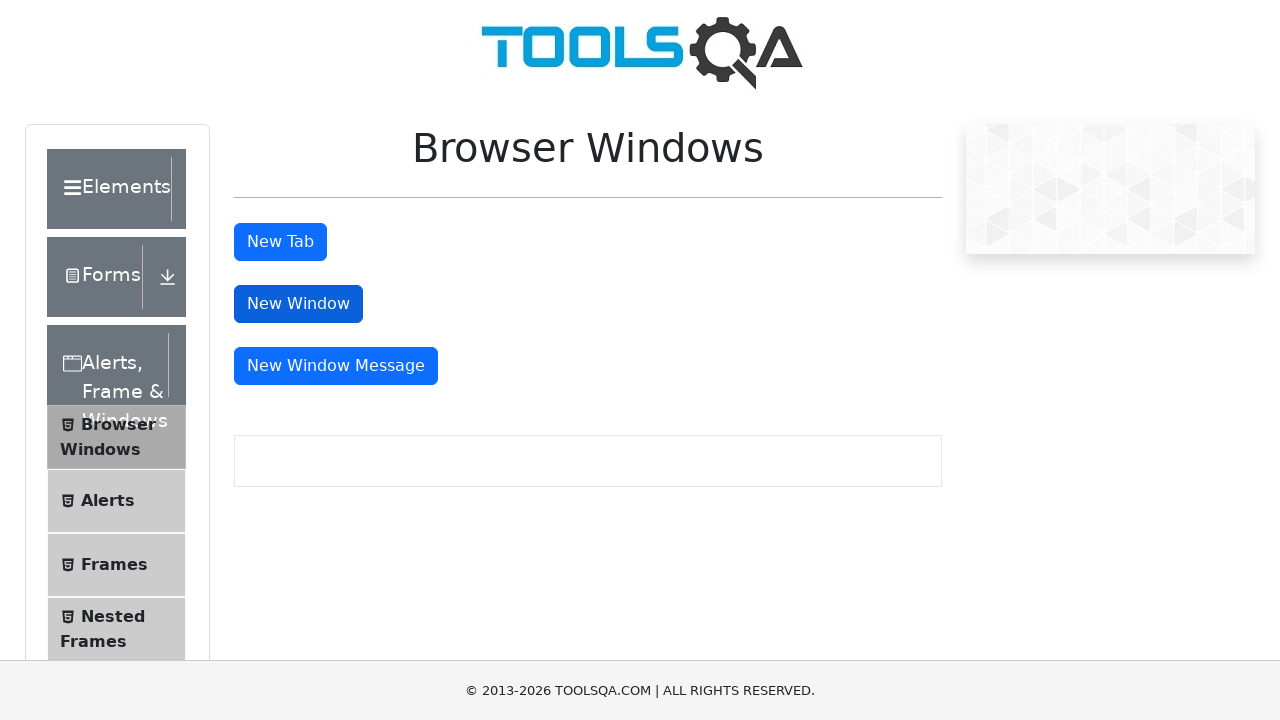

New window/tab was opened
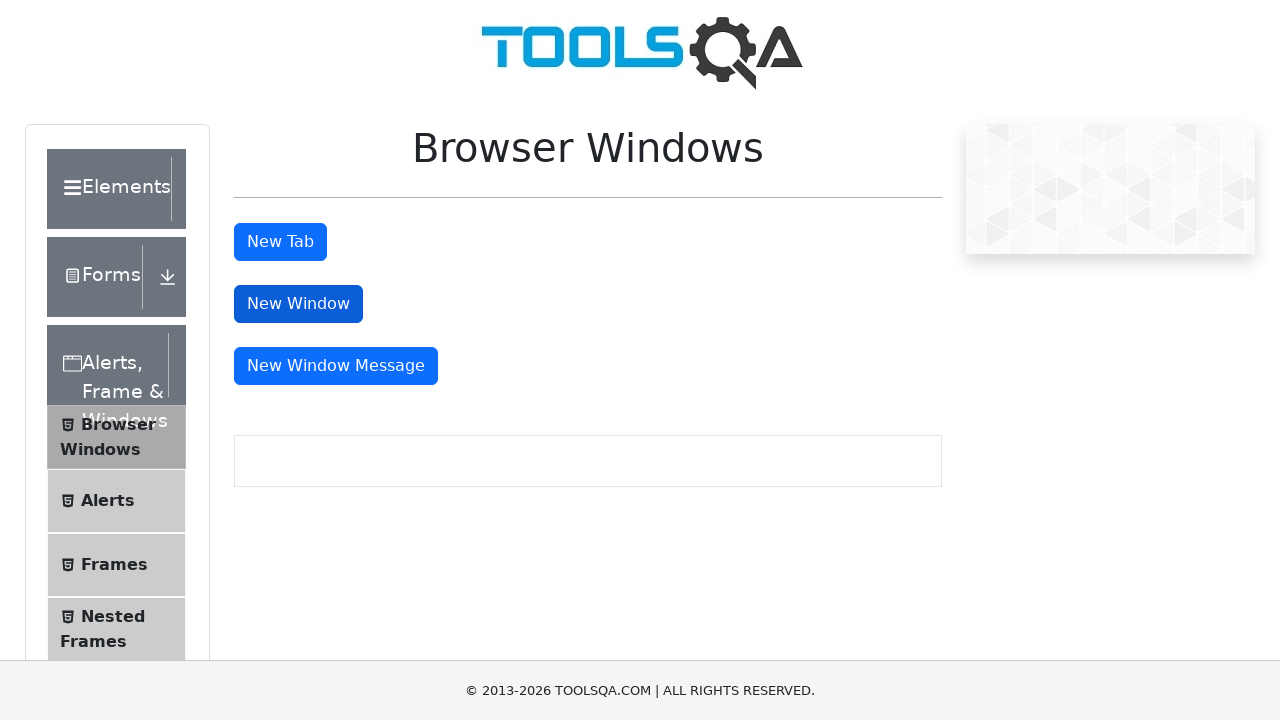

New window page loaded completely
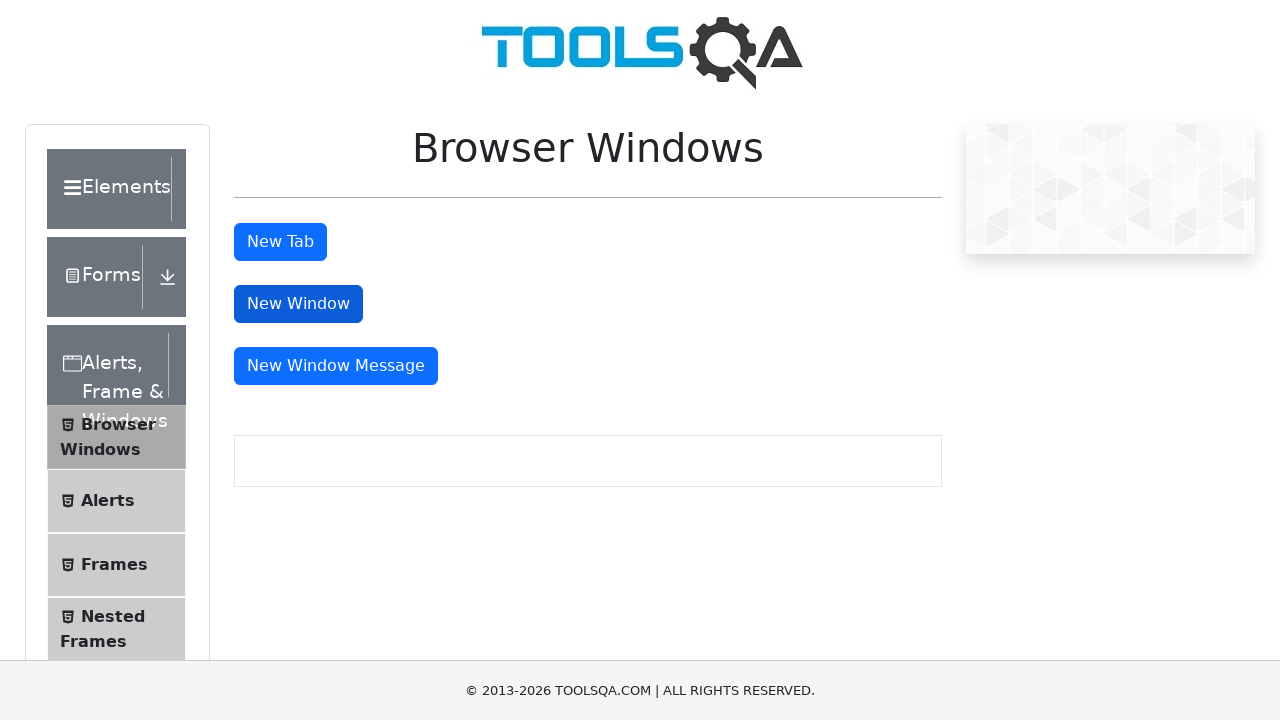

Verified new window URL is https://demoqa.com/sample
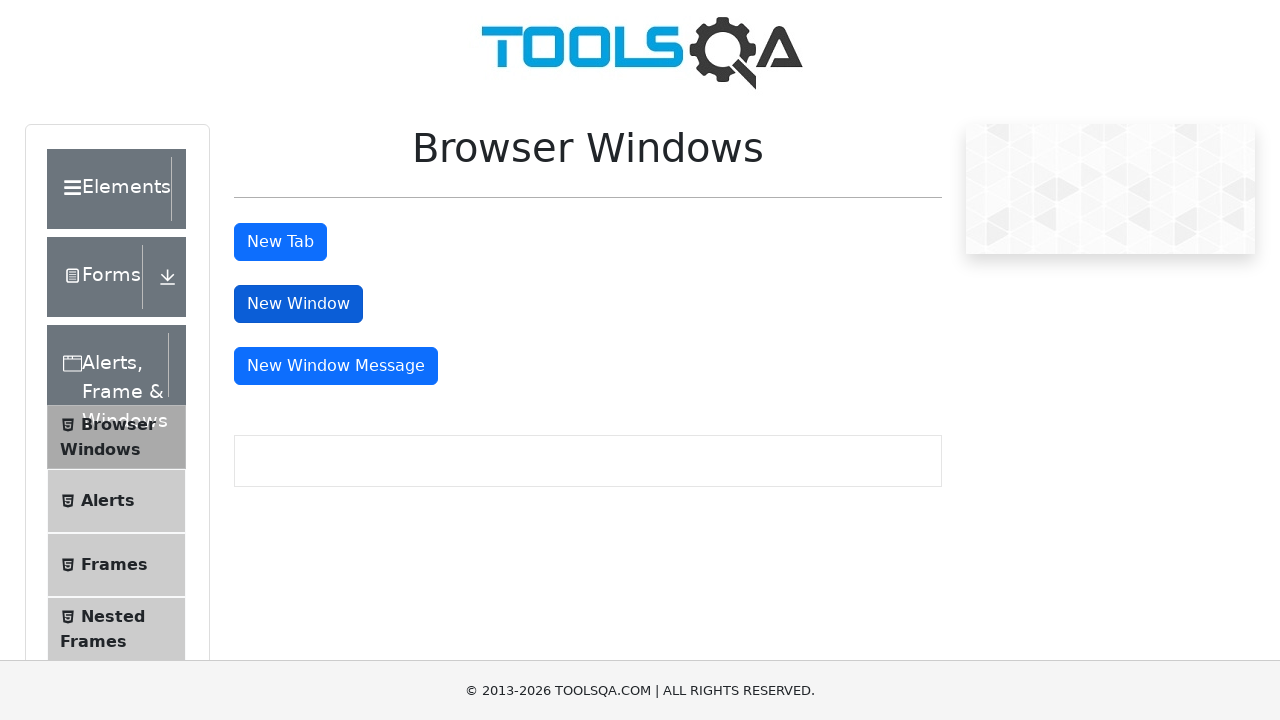

Located the sample heading element in new window
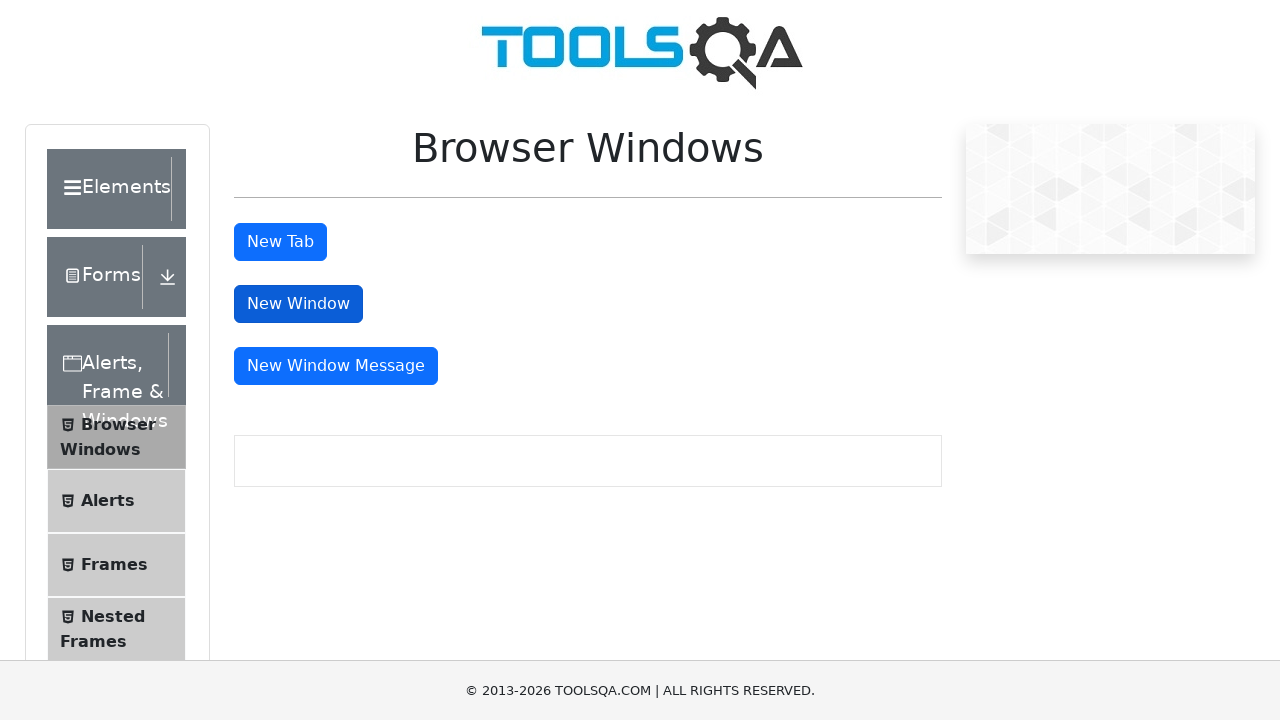

Verified headline text is 'This is a sample page'
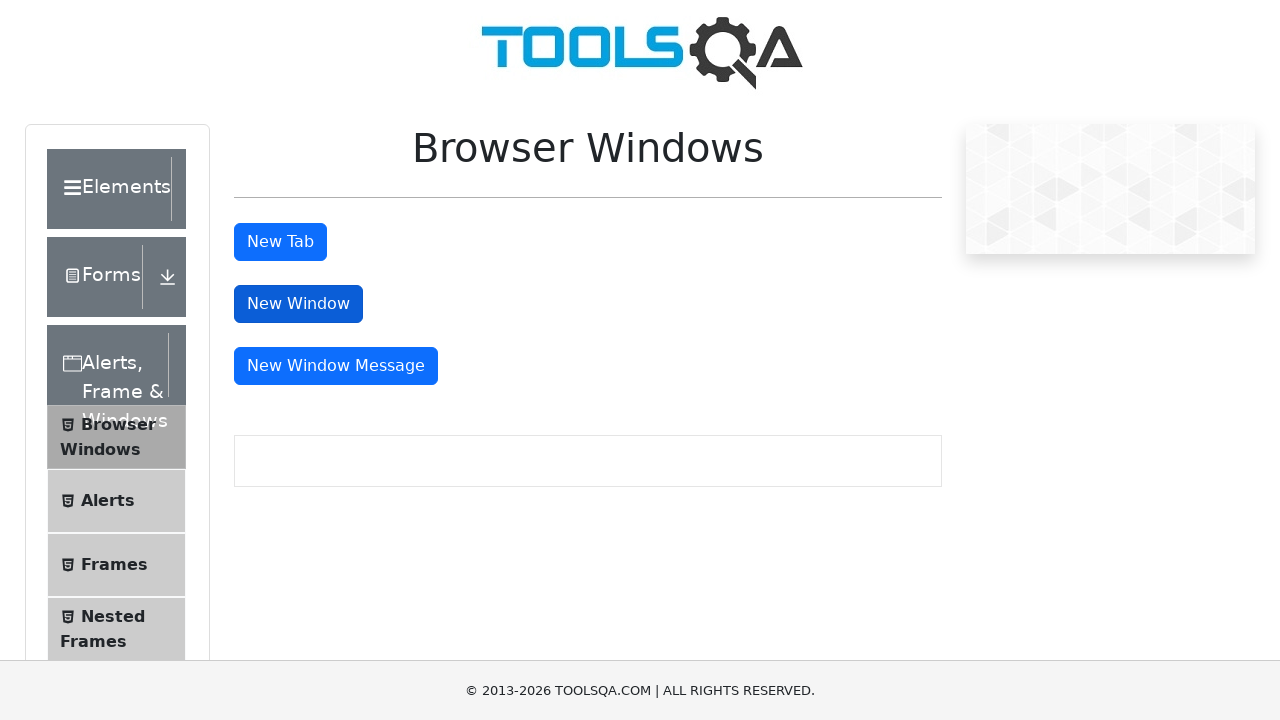

Verified original page URL remains https://demoqa.com/browser-windows
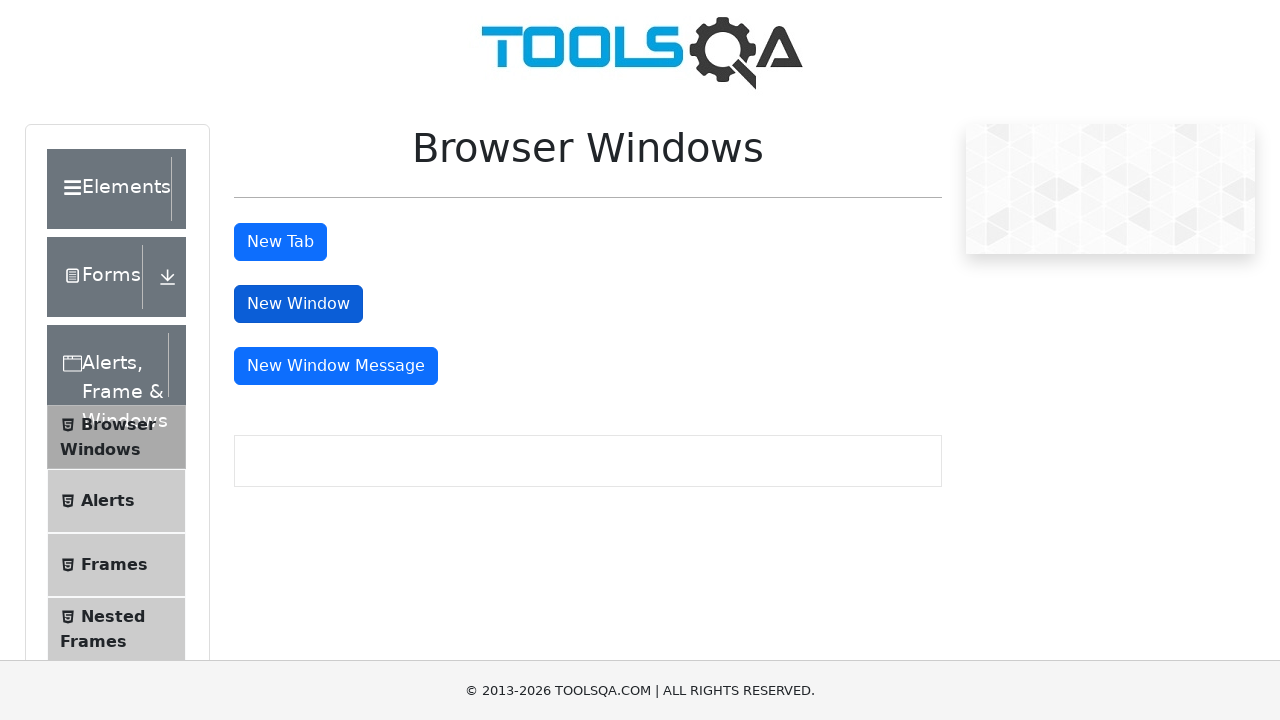

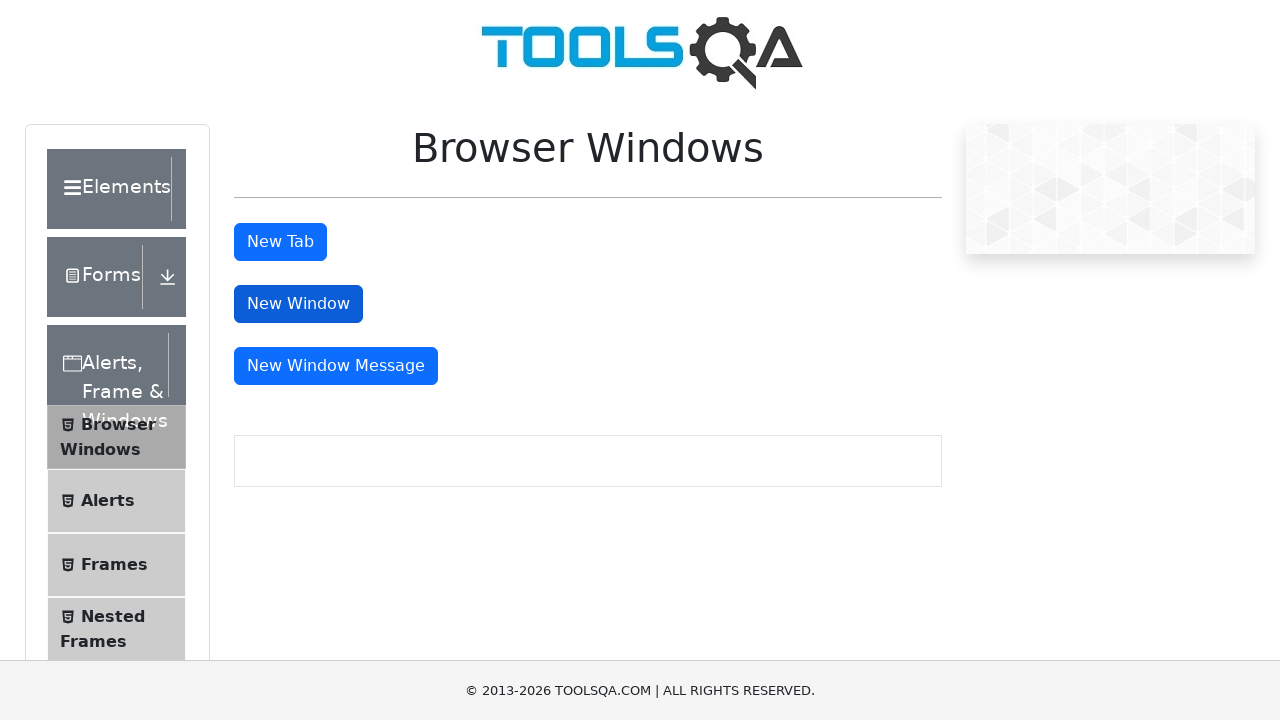